Tests checkbox functionality on Selenium's demo web form by clicking two checkboxes multiple times, toggling their selected states and verifying the checkbox state changes

Starting URL: https://www.selenium.dev/selenium/web/web-form.html

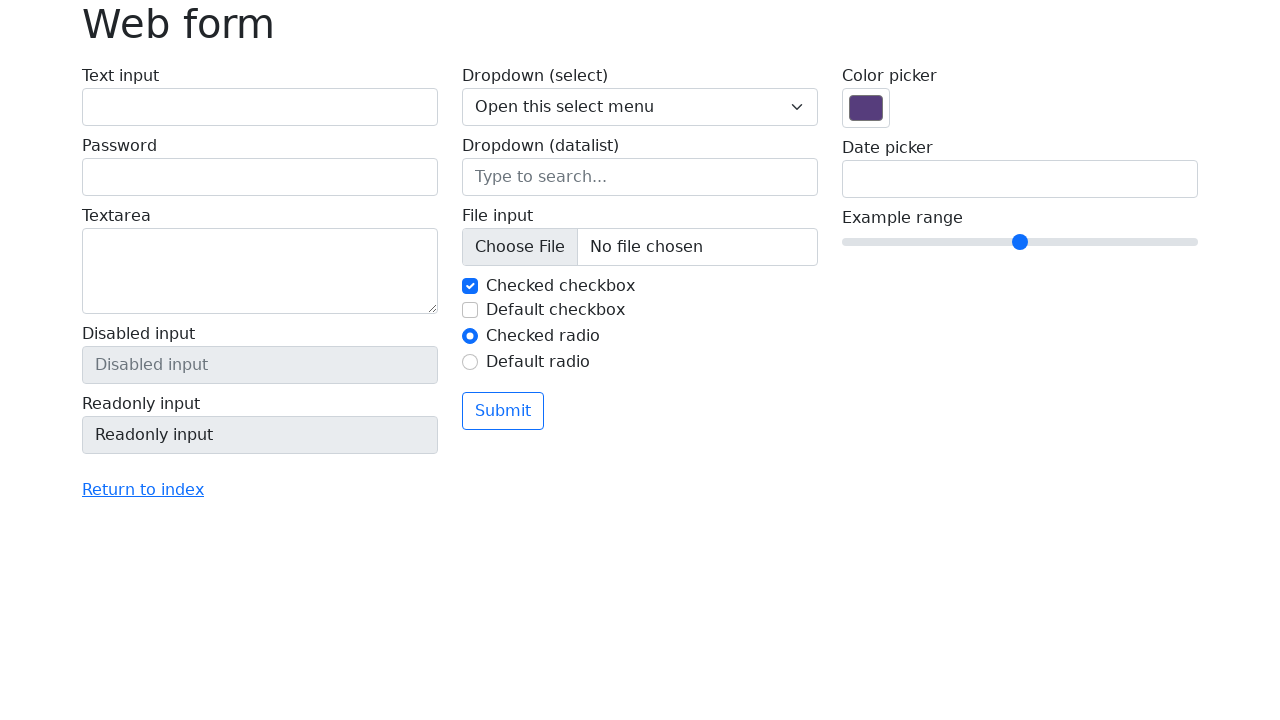

Waited for first checkbox to be available
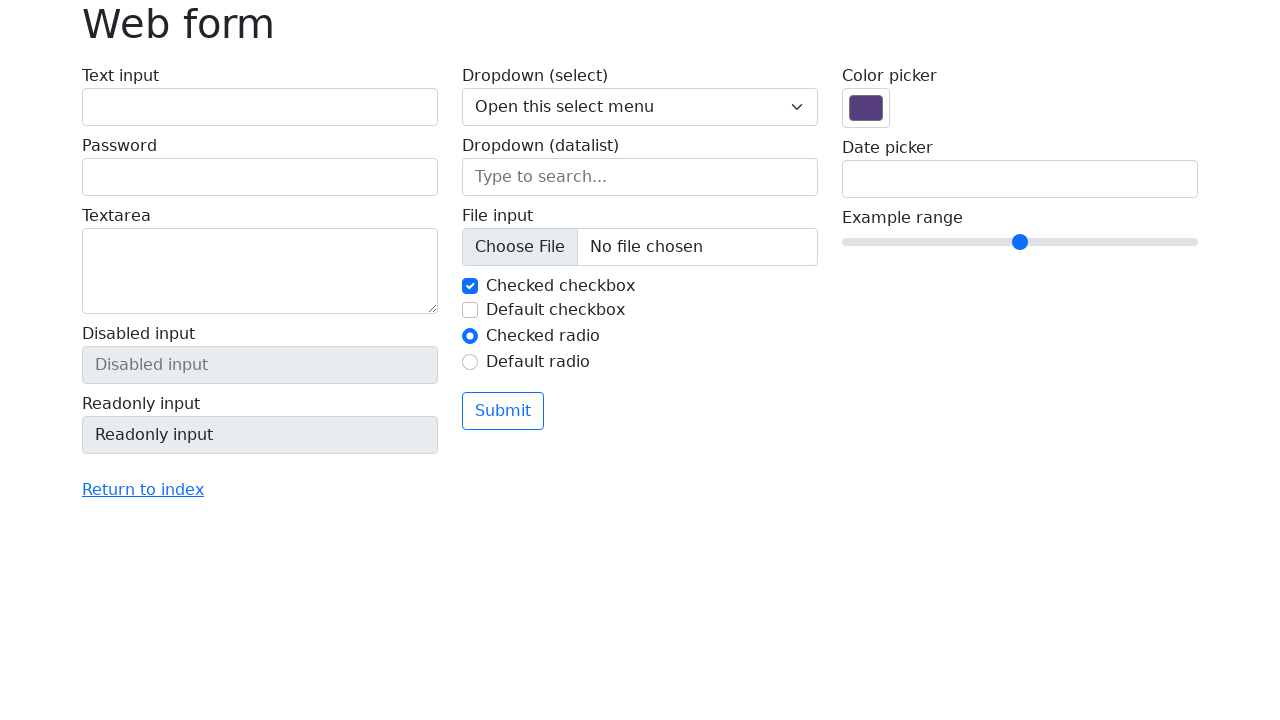

Clicked first checkbox in round 1 at (470, 286) on input#my-check-1
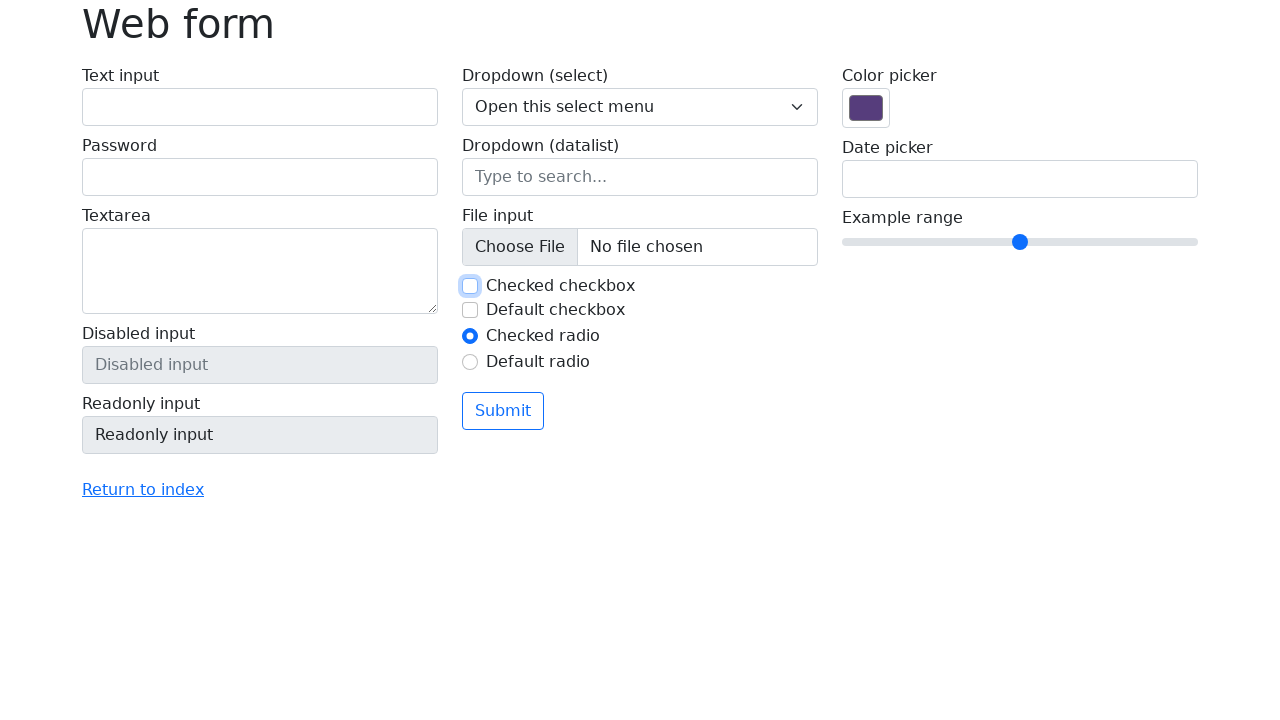

Clicked second checkbox in round 1 at (470, 310) on input#my-check-2
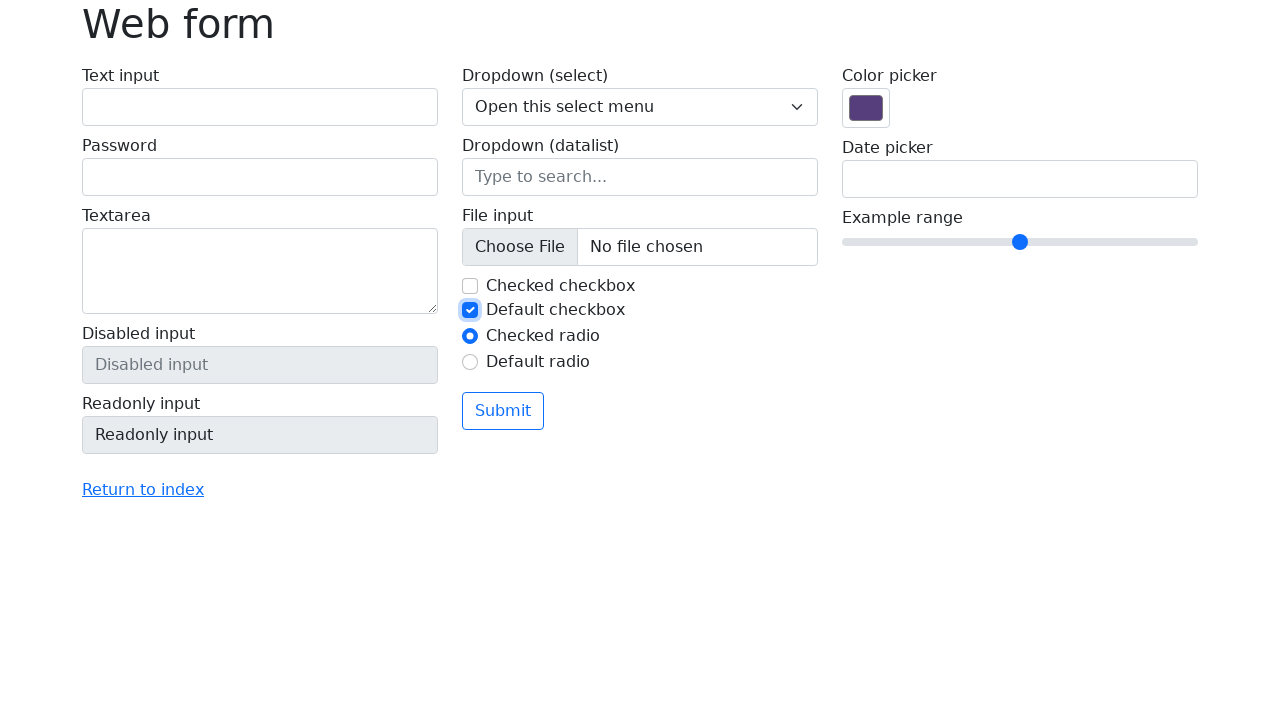

Clicked first checkbox in round 2 at (470, 286) on input#my-check-1
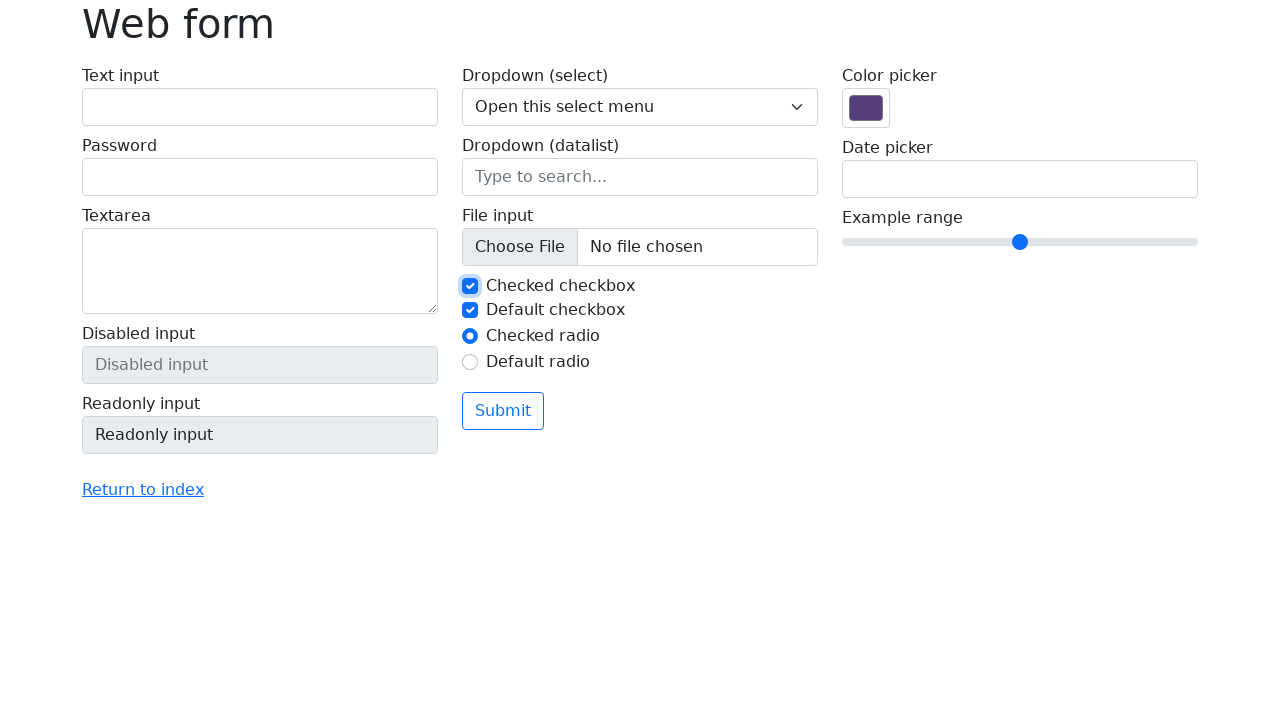

Clicked second checkbox in round 2 at (470, 310) on input#my-check-2
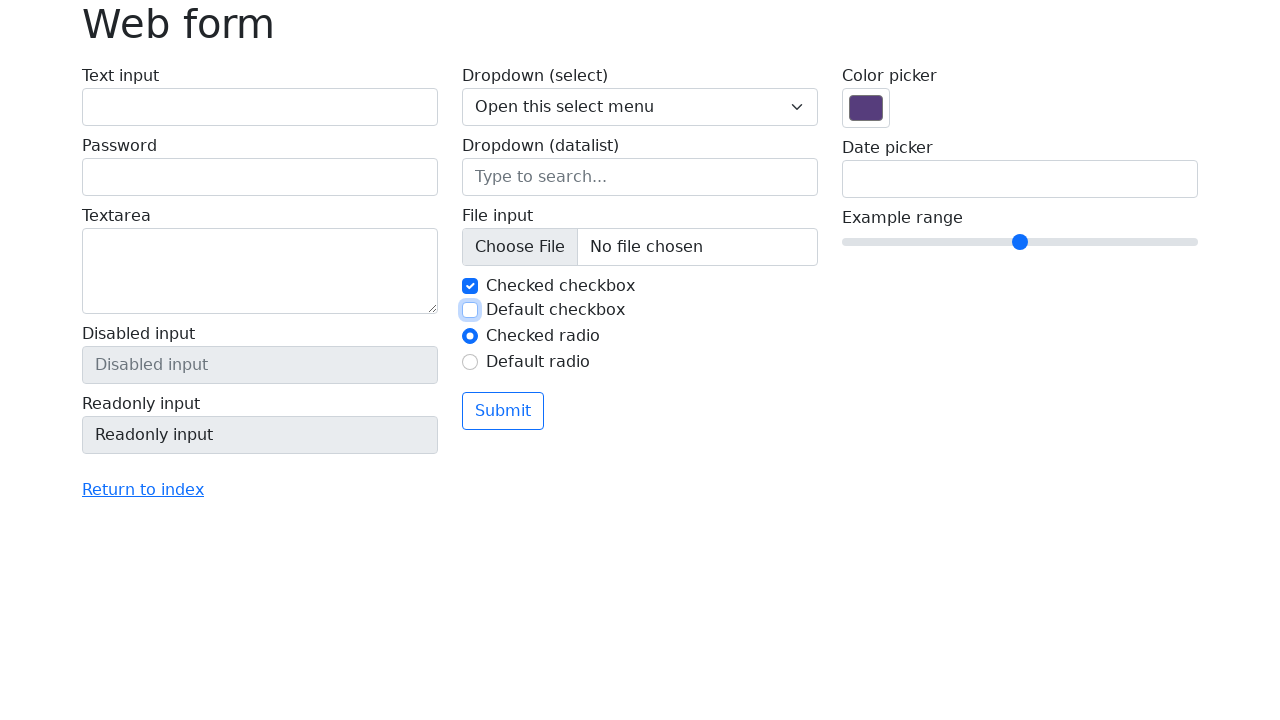

Clicked first checkbox in round 3 at (470, 286) on input#my-check-1
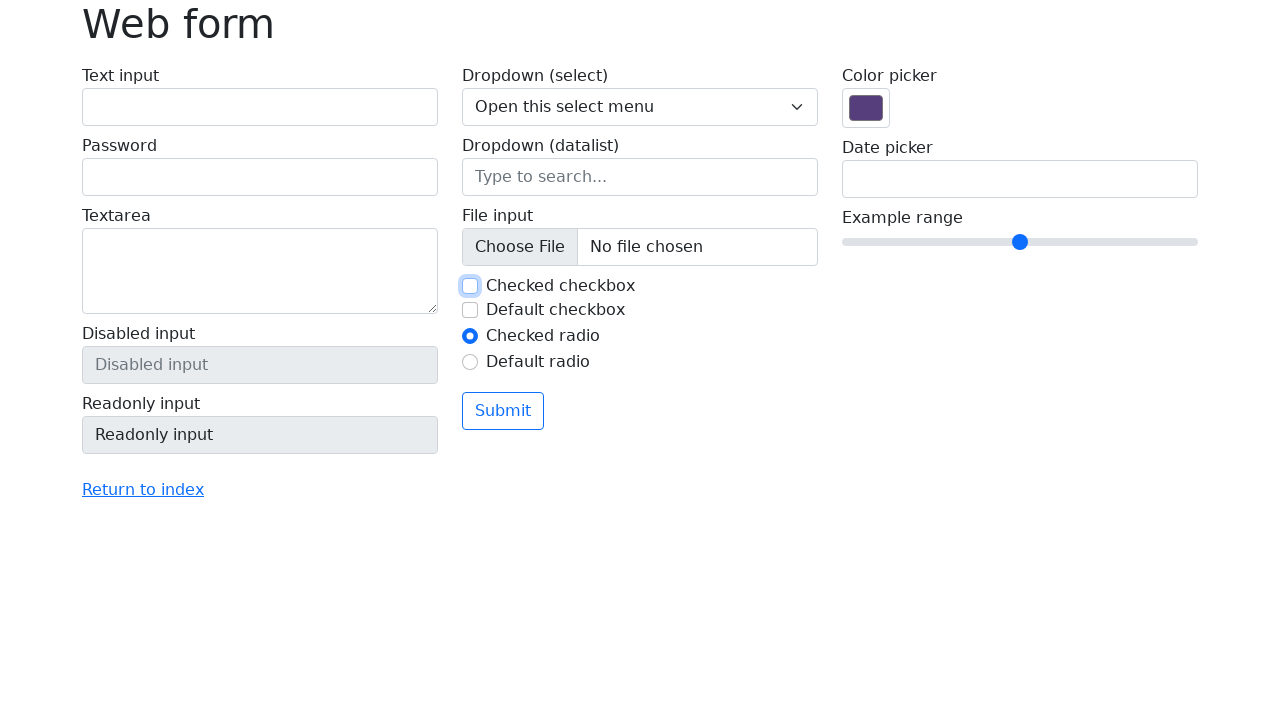

Clicked second checkbox in round 3 at (470, 310) on input#my-check-2
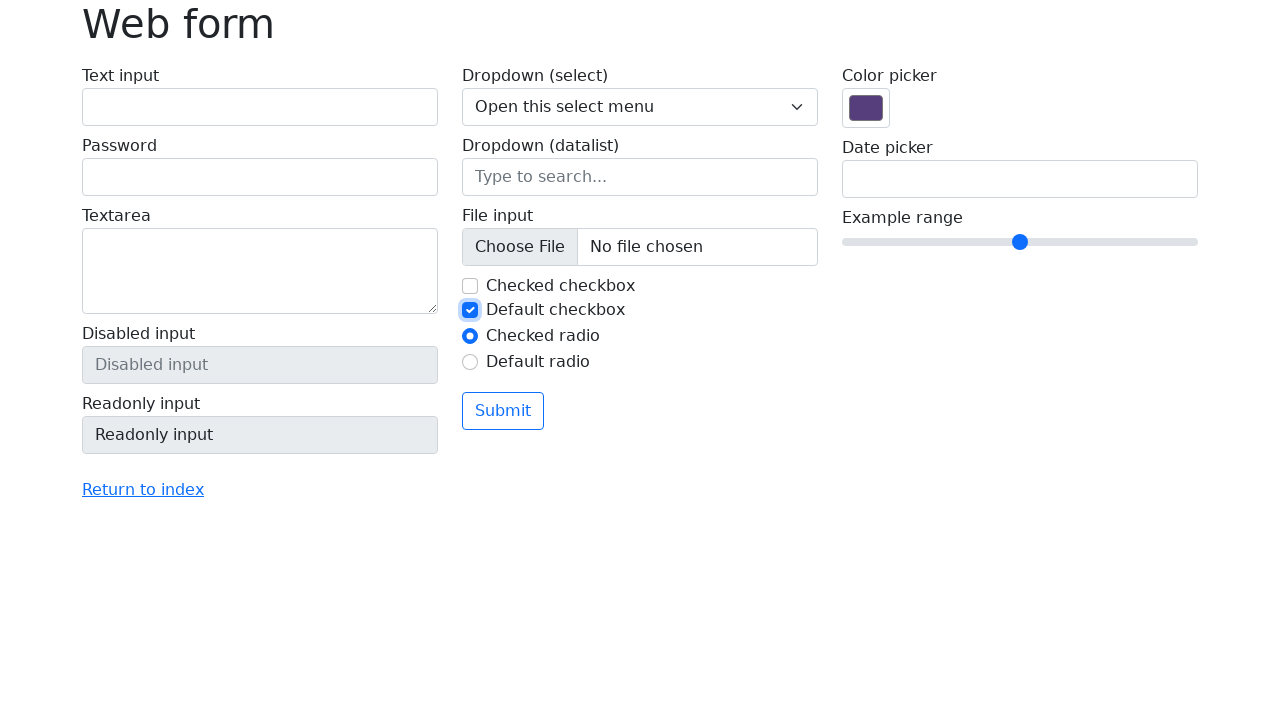

Clicked first checkbox in round 4 at (470, 286) on input#my-check-1
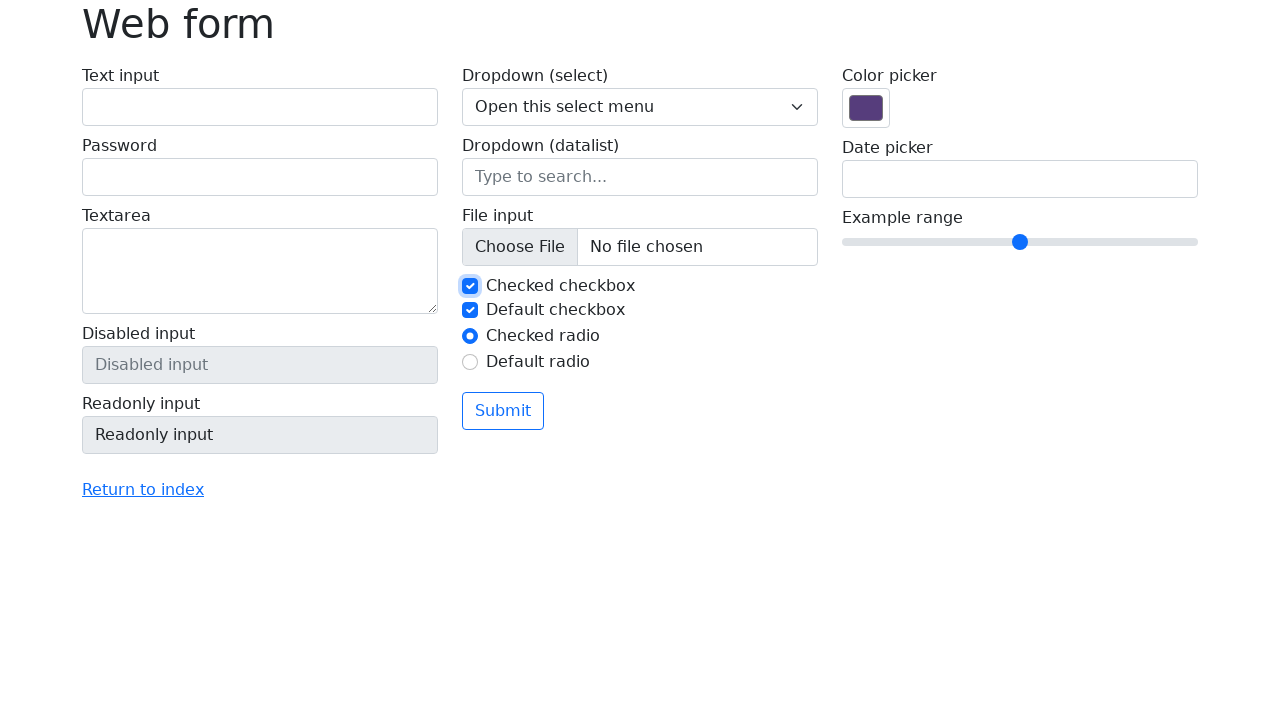

Clicked second checkbox in round 4 at (470, 310) on input#my-check-2
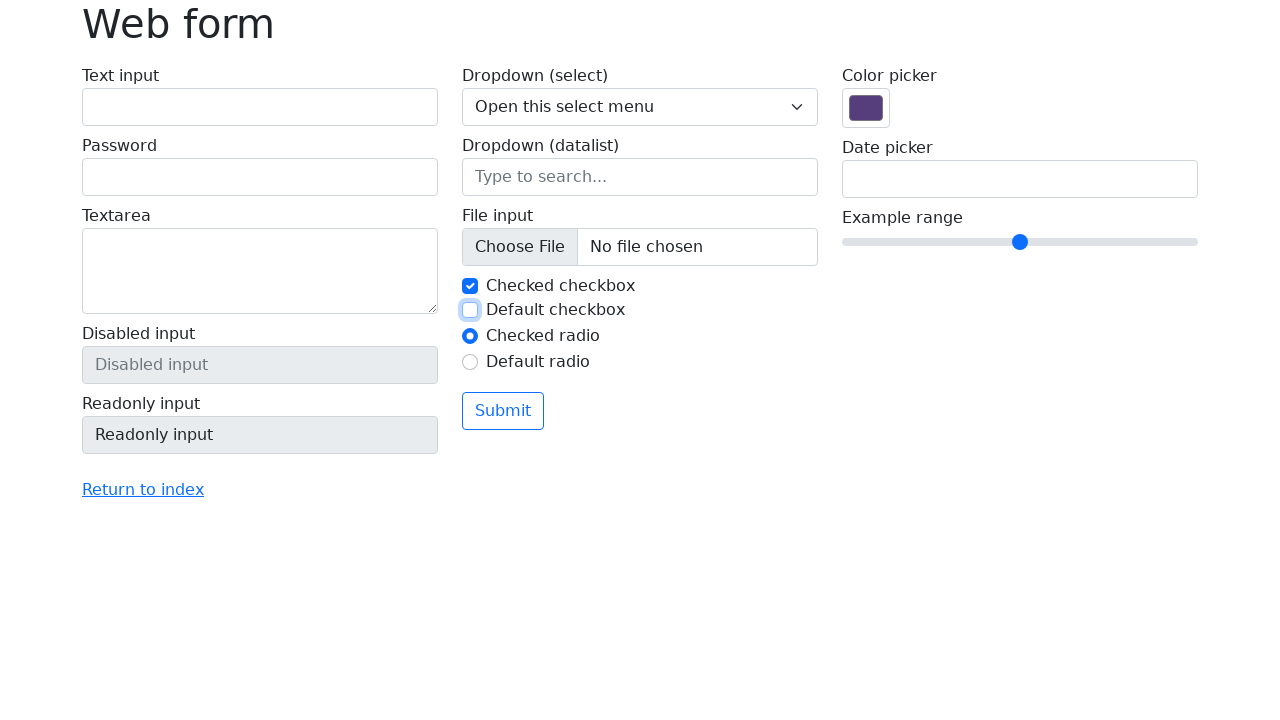

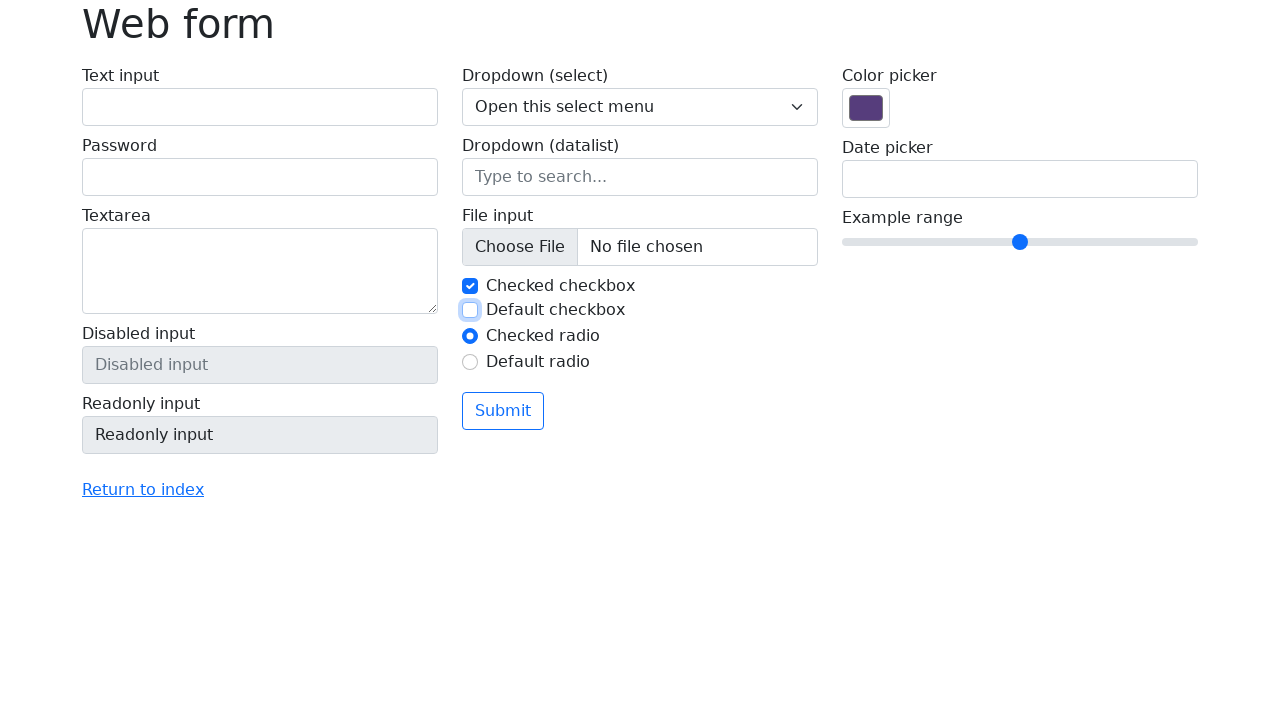